Tests the date of birth date picker functionality on a practice form by selecting June 19, 1996 from the calendar widget

Starting URL: https://demoqa.com/automation-practice-form

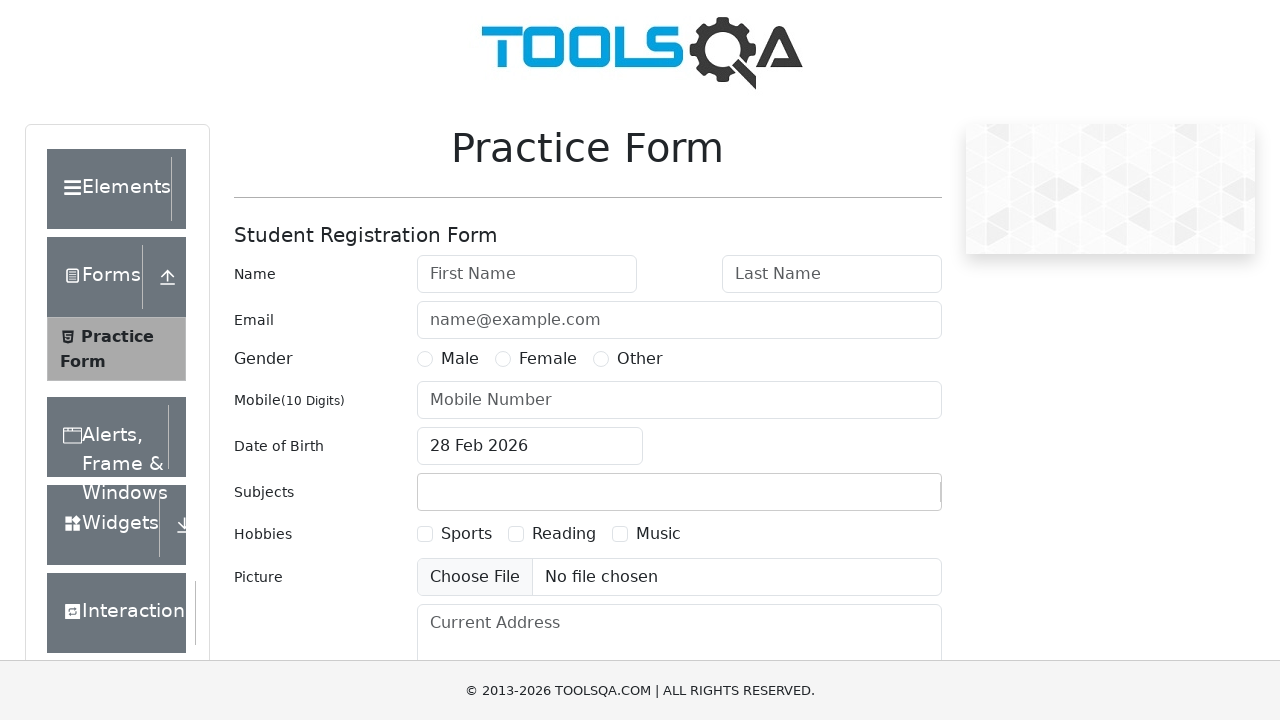

Clicked date of birth input to open the date picker at (530, 446) on #dateOfBirthInput
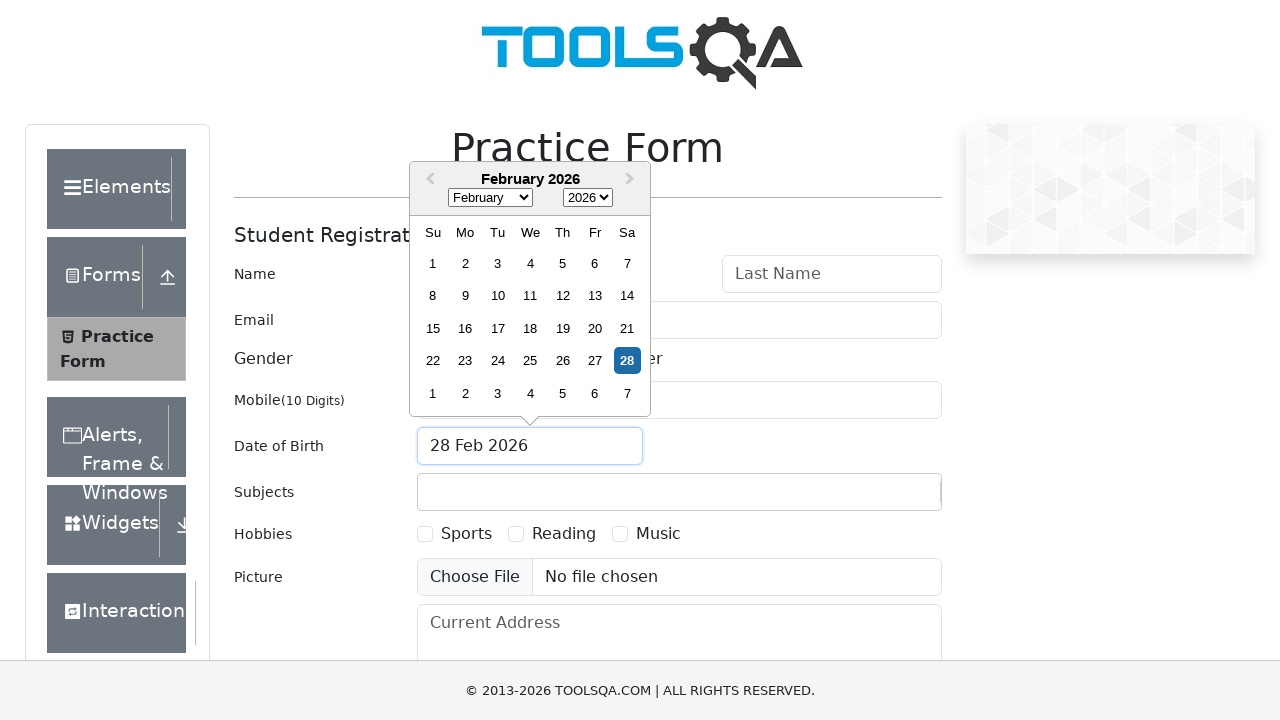

Selected June from the month dropdown on .react-datepicker__month-select
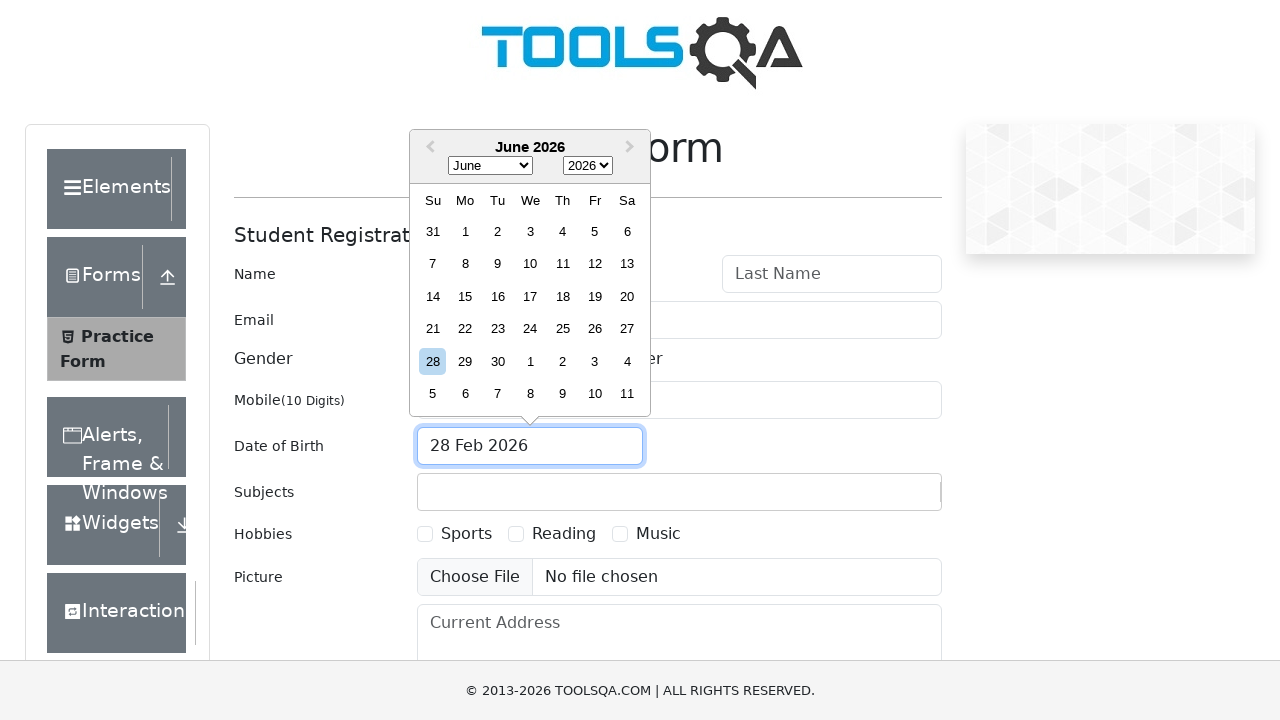

Selected 1996 from the year dropdown on .react-datepicker__year-select
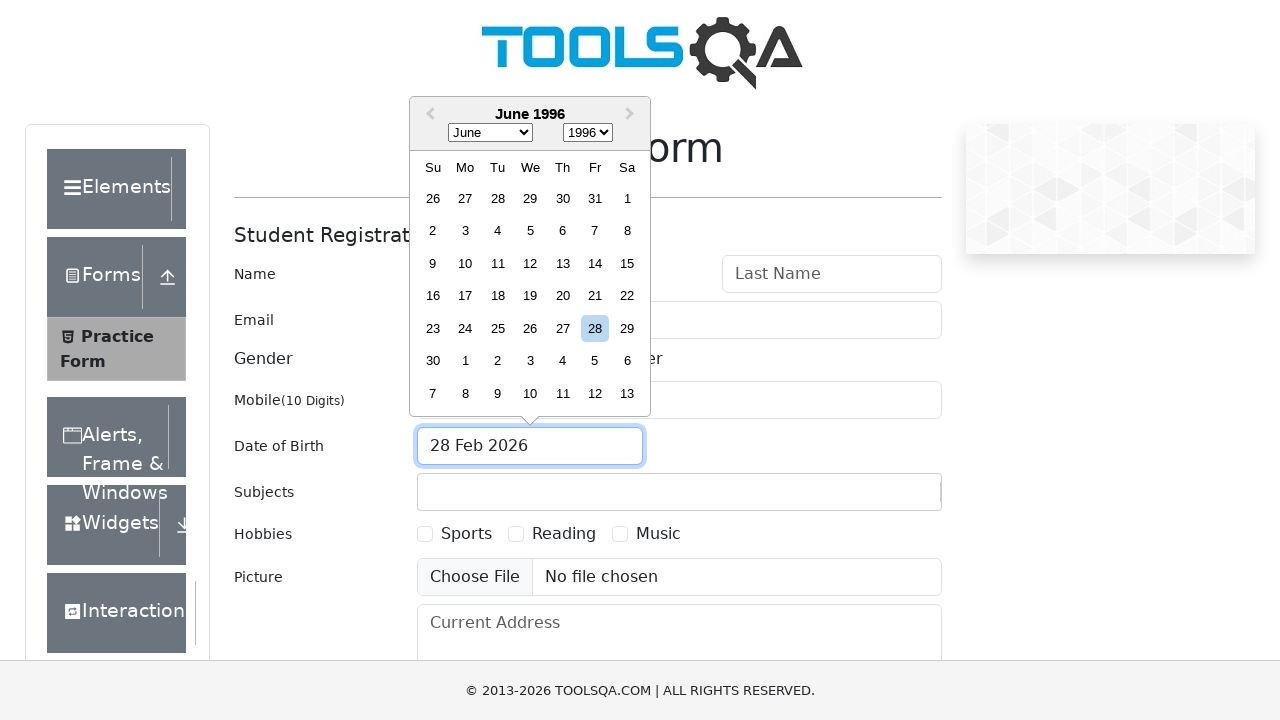

Clicked day 19 to complete date selection (June 19, 1996) at (530, 296) on xpath=//div[contains(@class, 'react-datepicker__day') and text()='19']
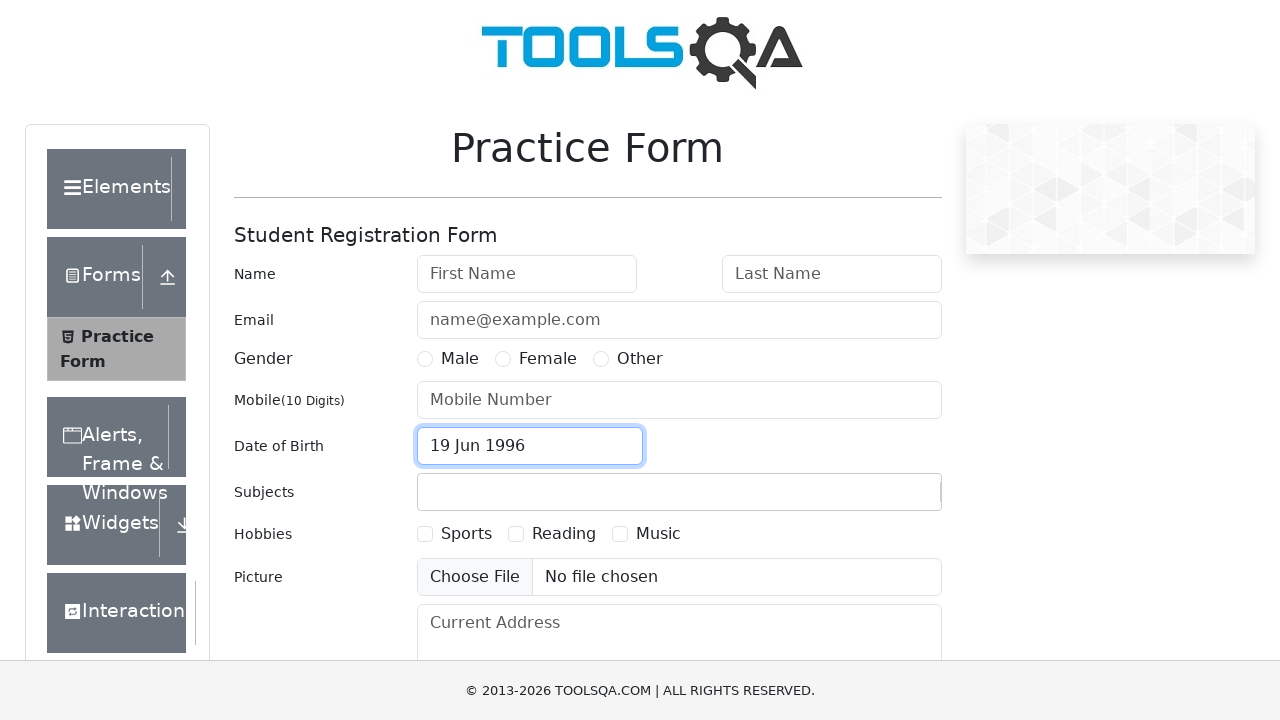

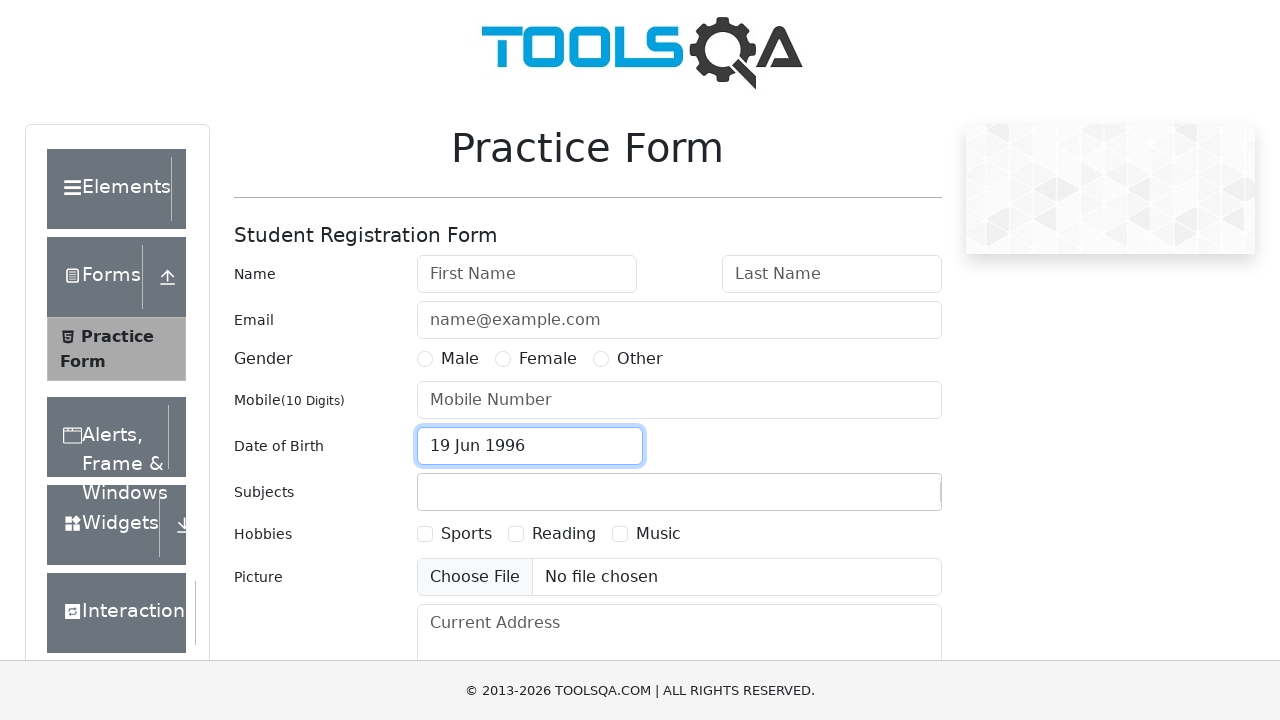